Tests click-and-hold, move, then release mouse actions for drag and drop functionality

Starting URL: https://crossbrowsertesting.github.io/drag-and-drop

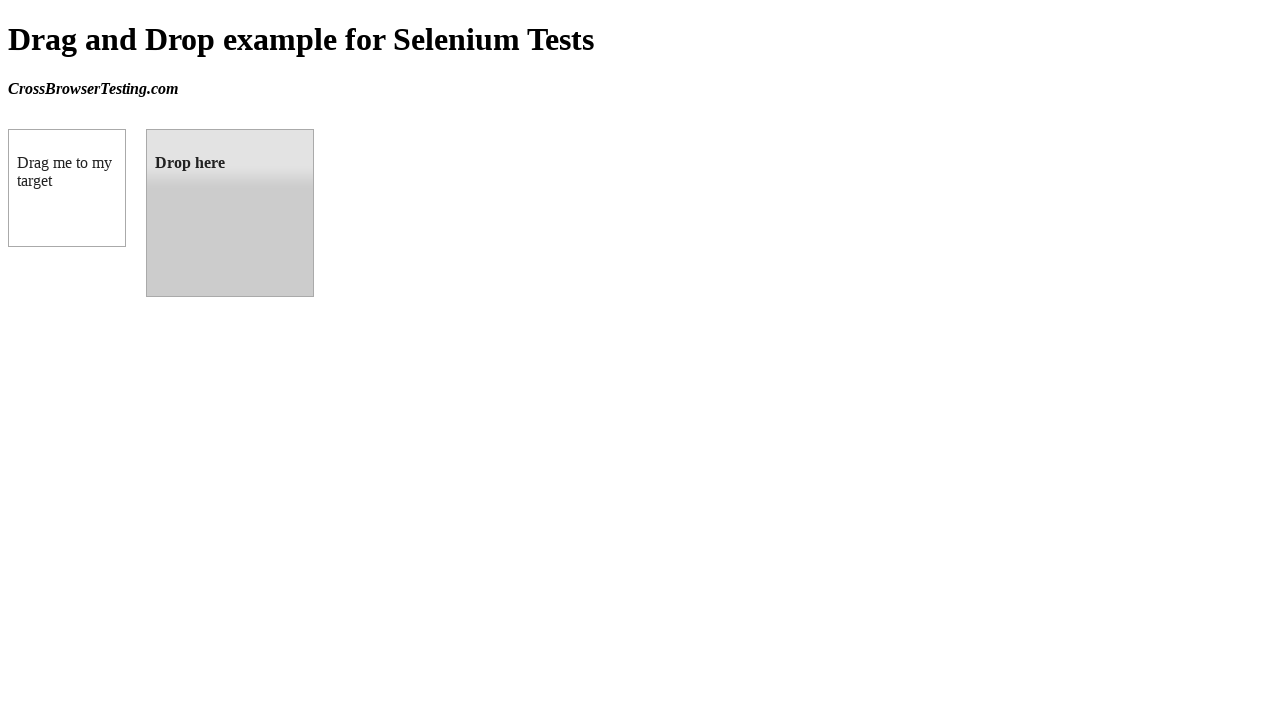

Located source element #draggable and stored its bounding box
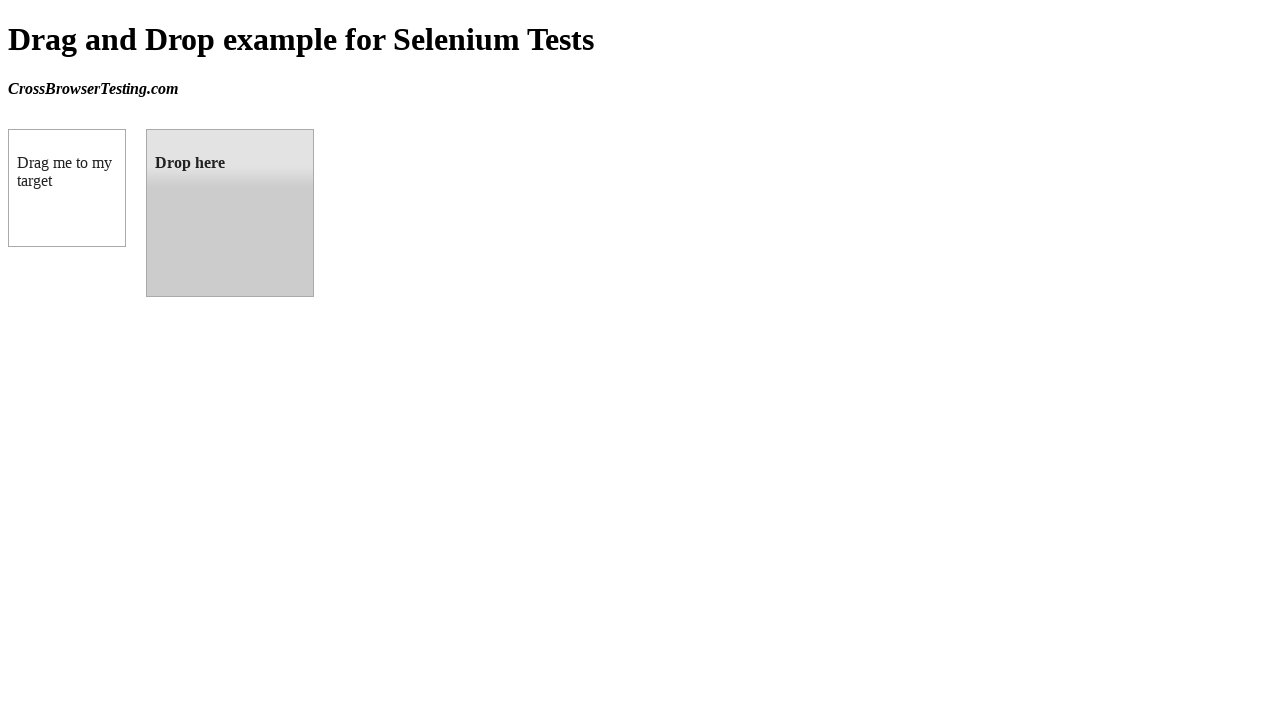

Located target element #droppable and stored its bounding box
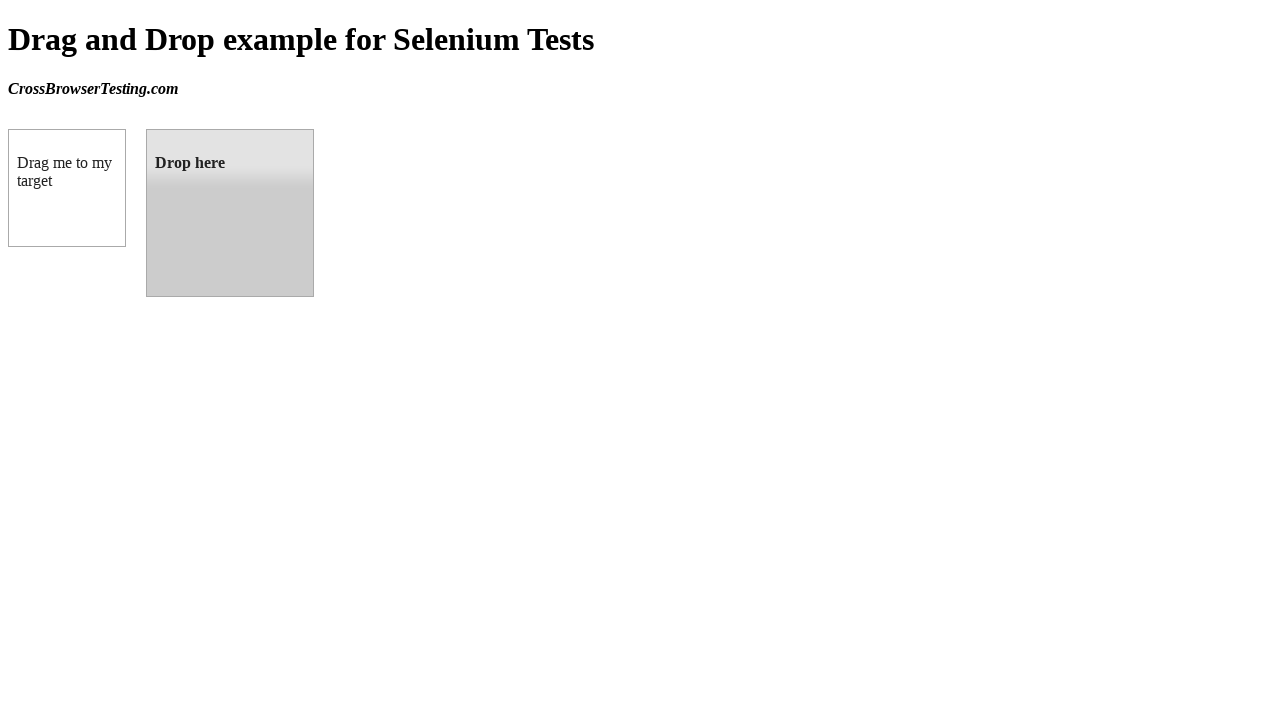

Moved mouse to center of source element at (67, 188)
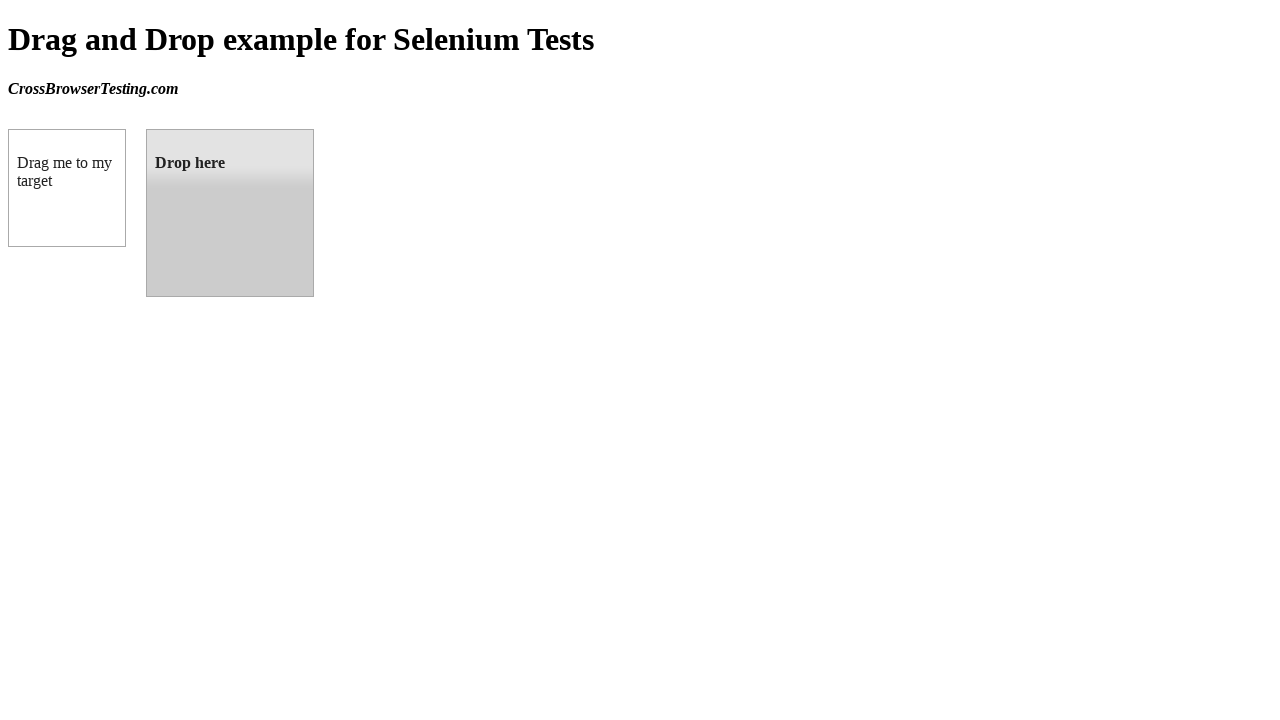

Pressed down mouse button to start drag at (67, 188)
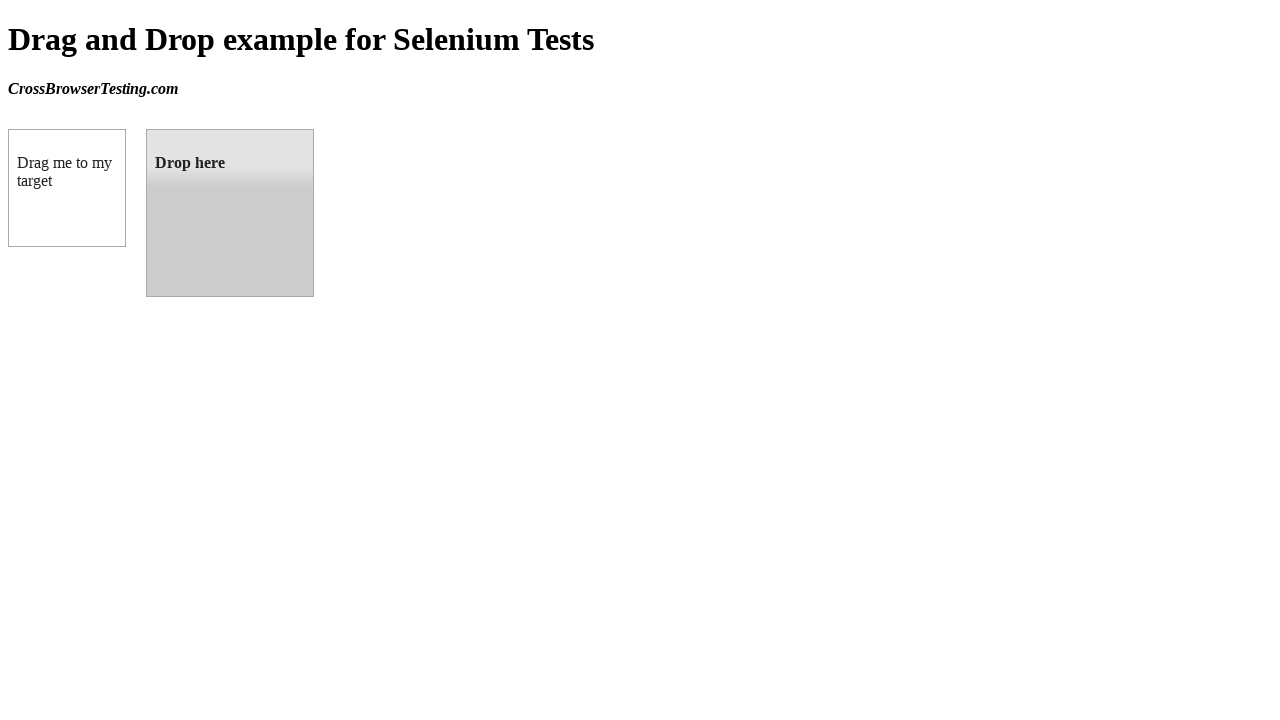

Moved mouse to center of target element while holding button at (230, 213)
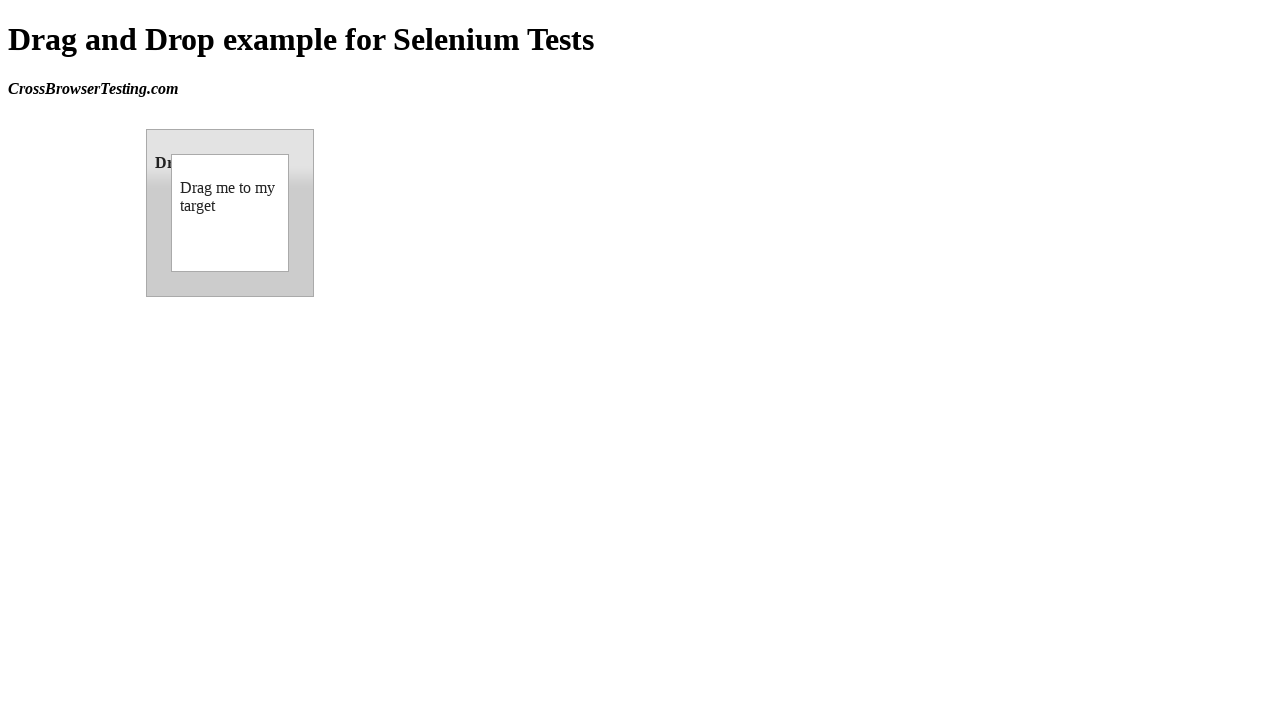

Released mouse button to complete drag and drop at (230, 213)
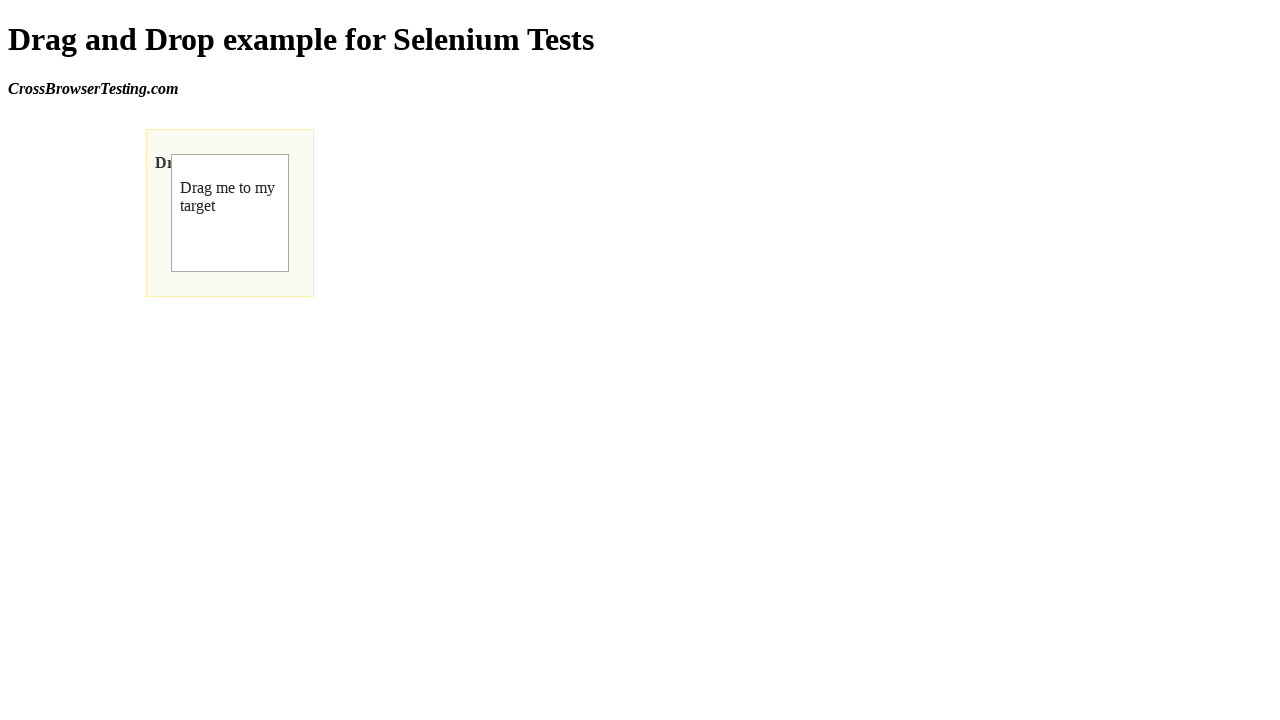

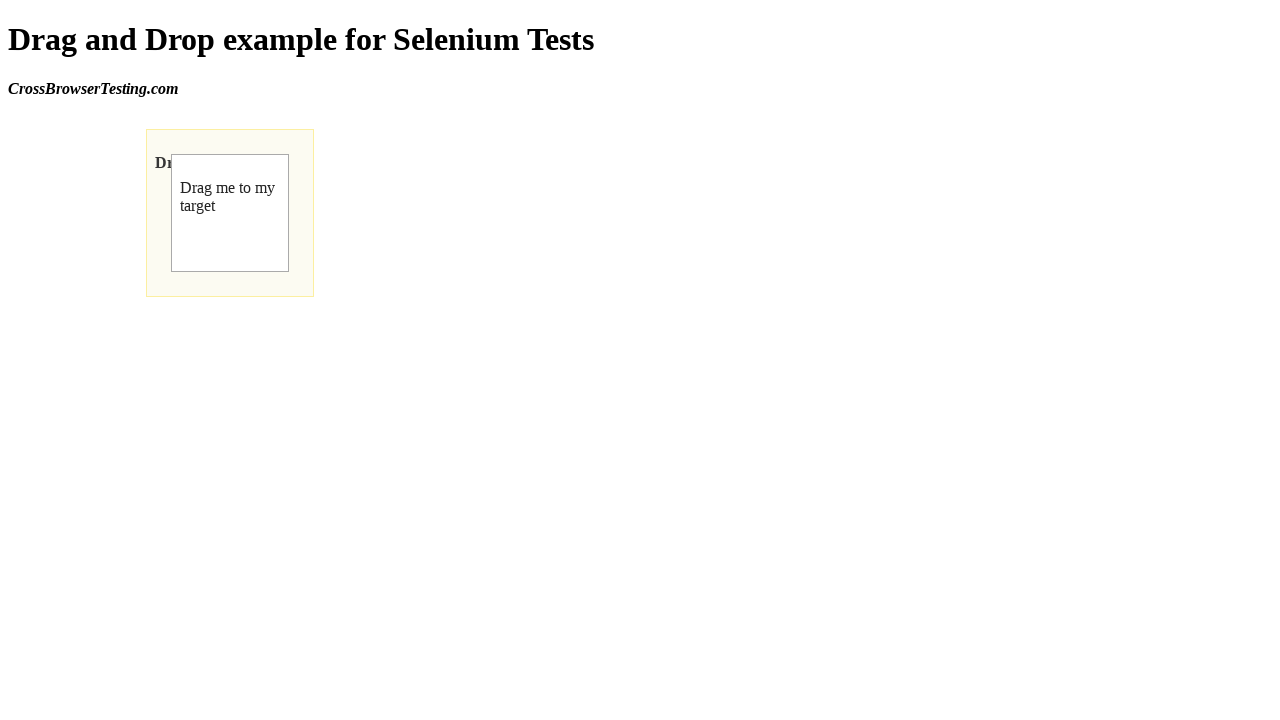